Tests completing a web form by filling in personal information, selecting radio buttons, checkboxes, dropdown, and submitting the form

Starting URL: https://formy-project.herokuapp.com/

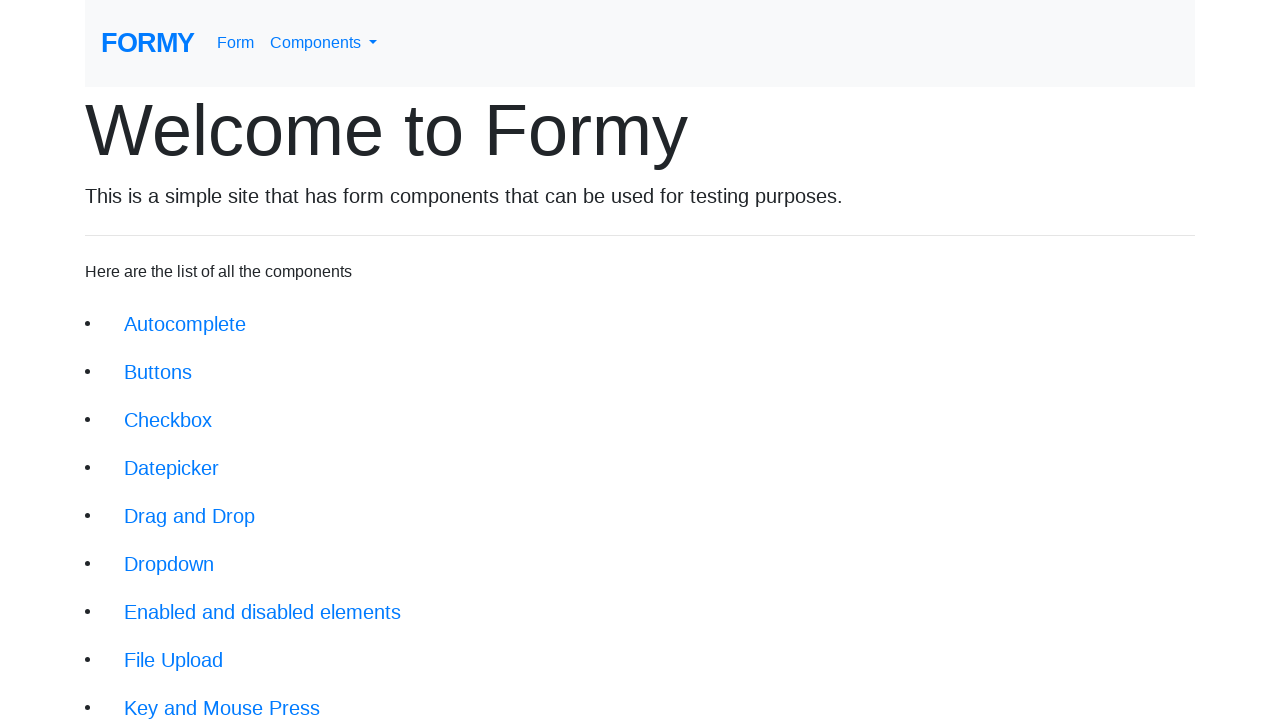

Clicked on the form link at (236, 43) on a[href='/form']
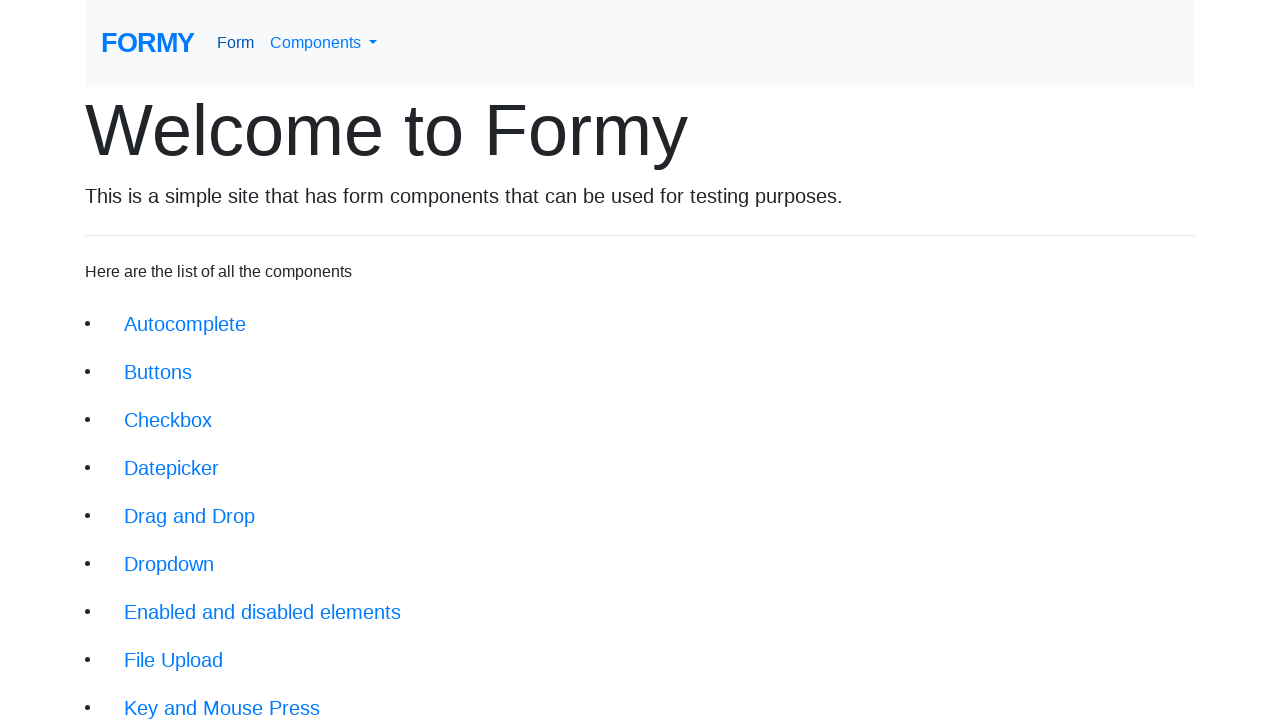

Filled in first name as 'John' on #first-name
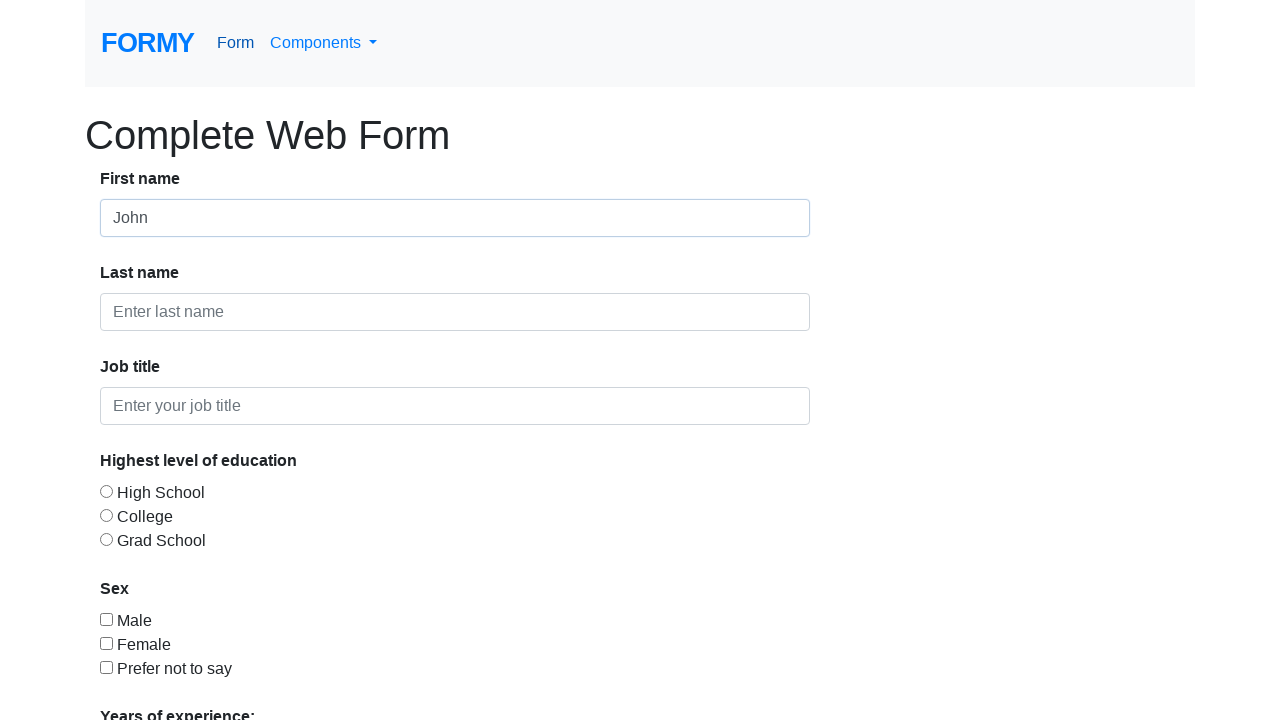

Filled in last name as 'Doe' on #last-name
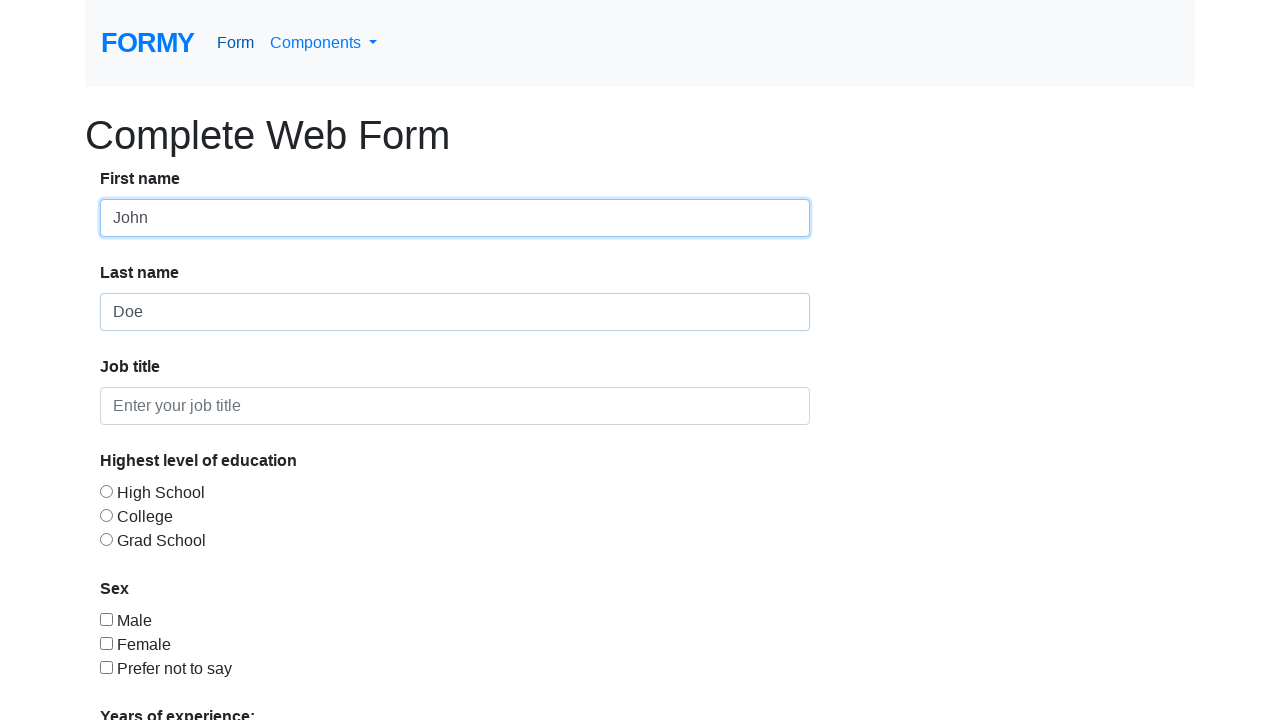

Filled in job title as 'Unemployed' on #job-title
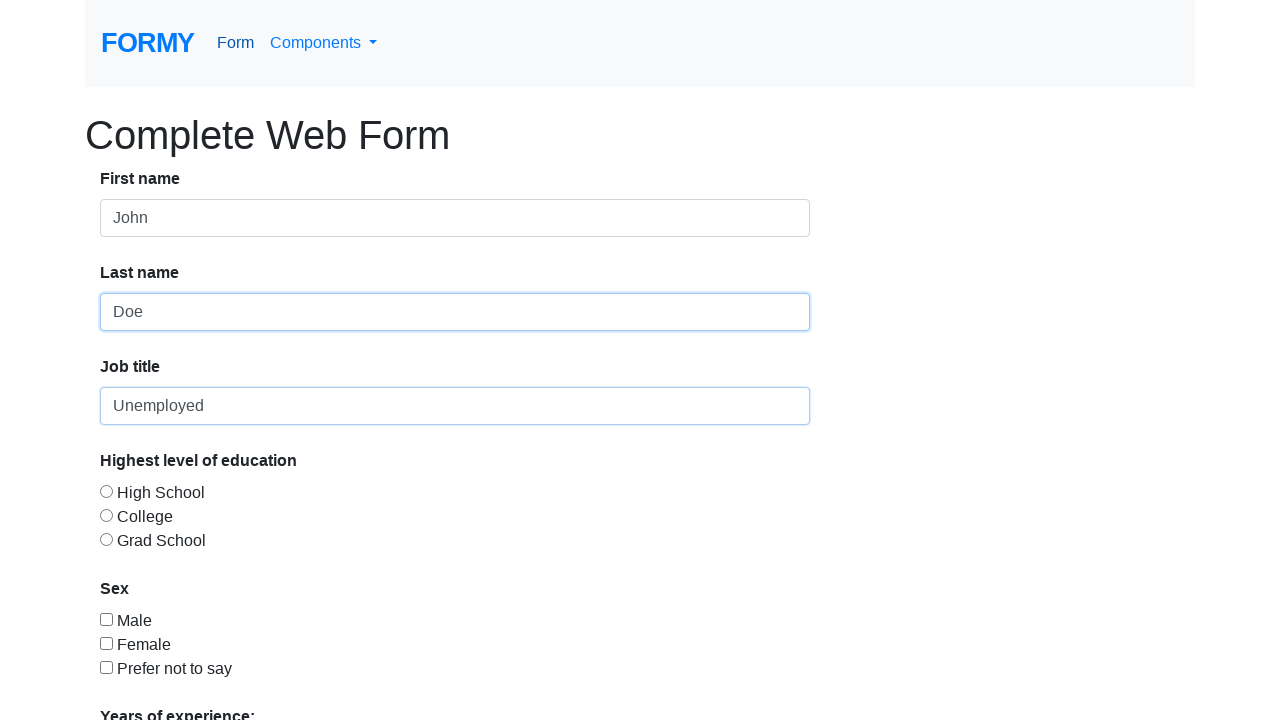

Selected High School education level radio button at (106, 539) on #radio-button-3
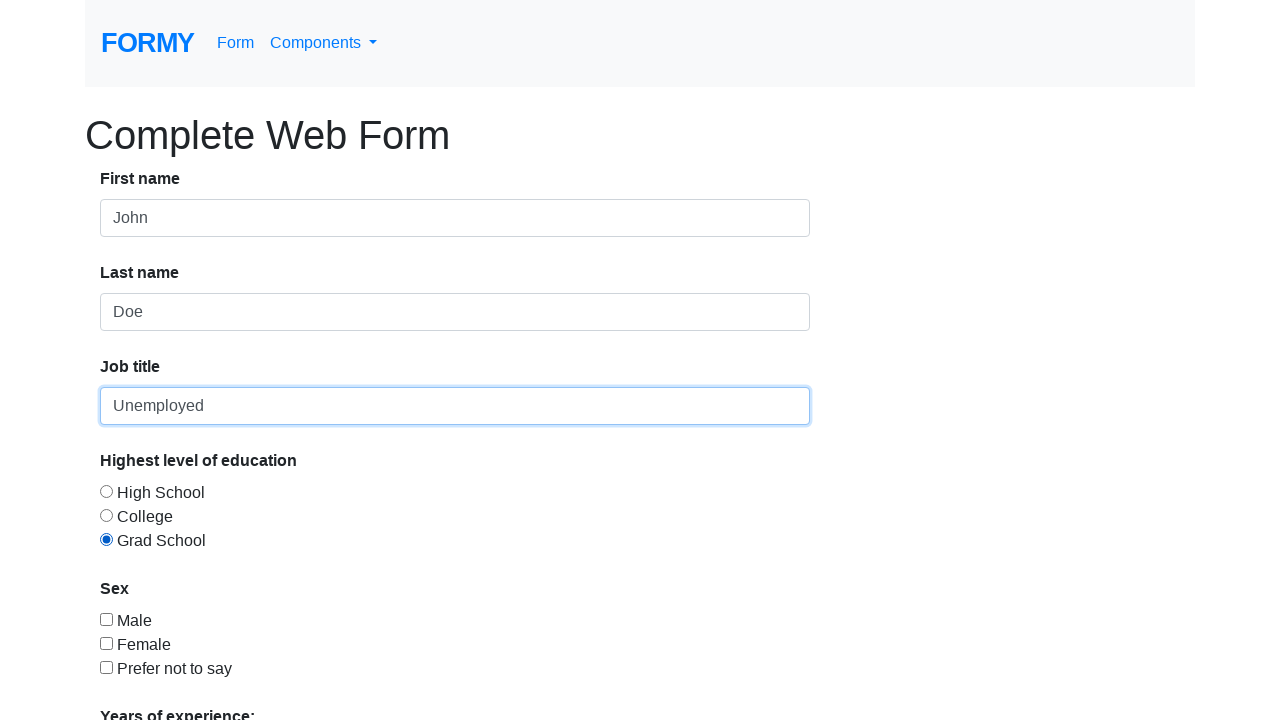

Checked checkbox at (106, 667) on #checkbox-3
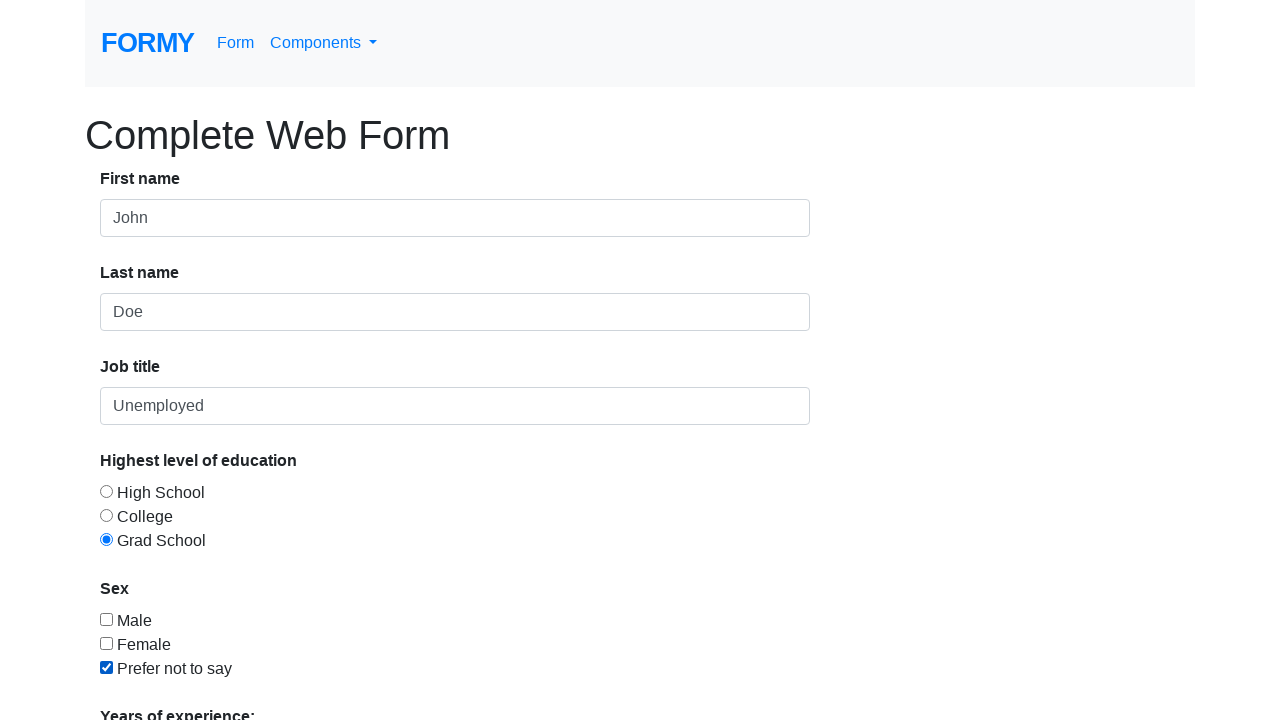

Selected option from dropdown menu on #select-menu
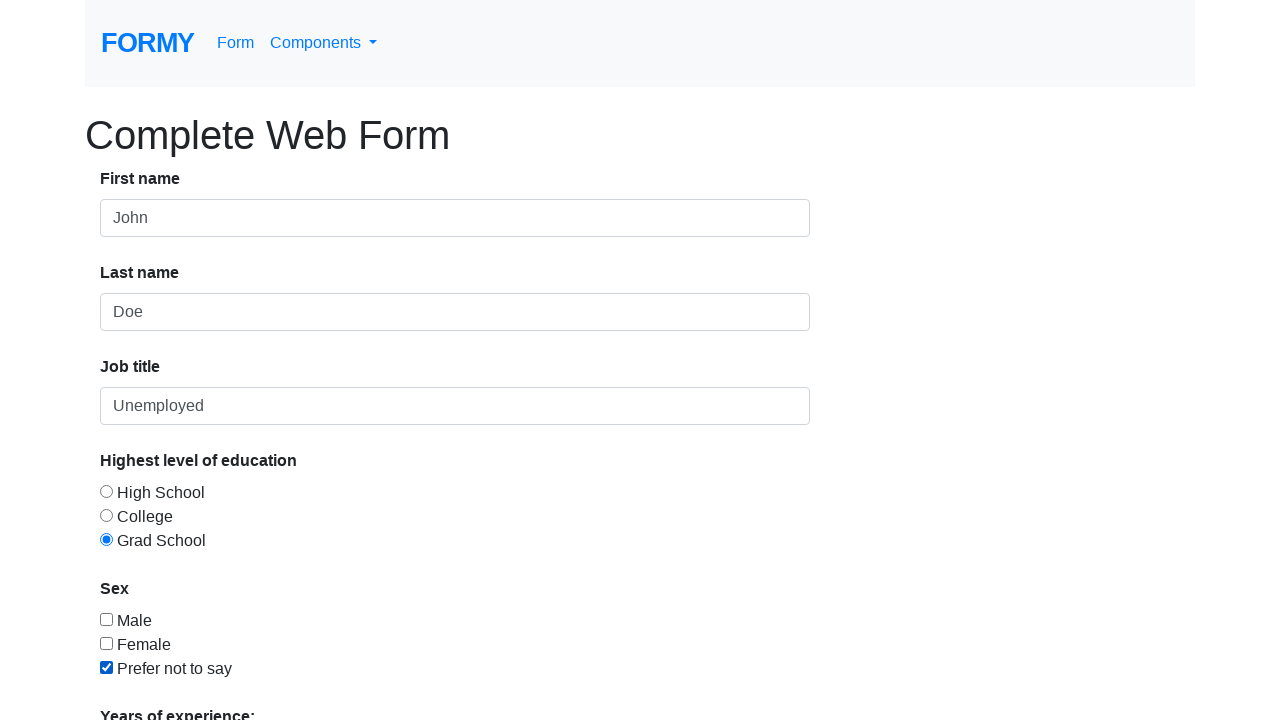

Clicked submit link to complete form at (148, 680) on a[href='/thanks']
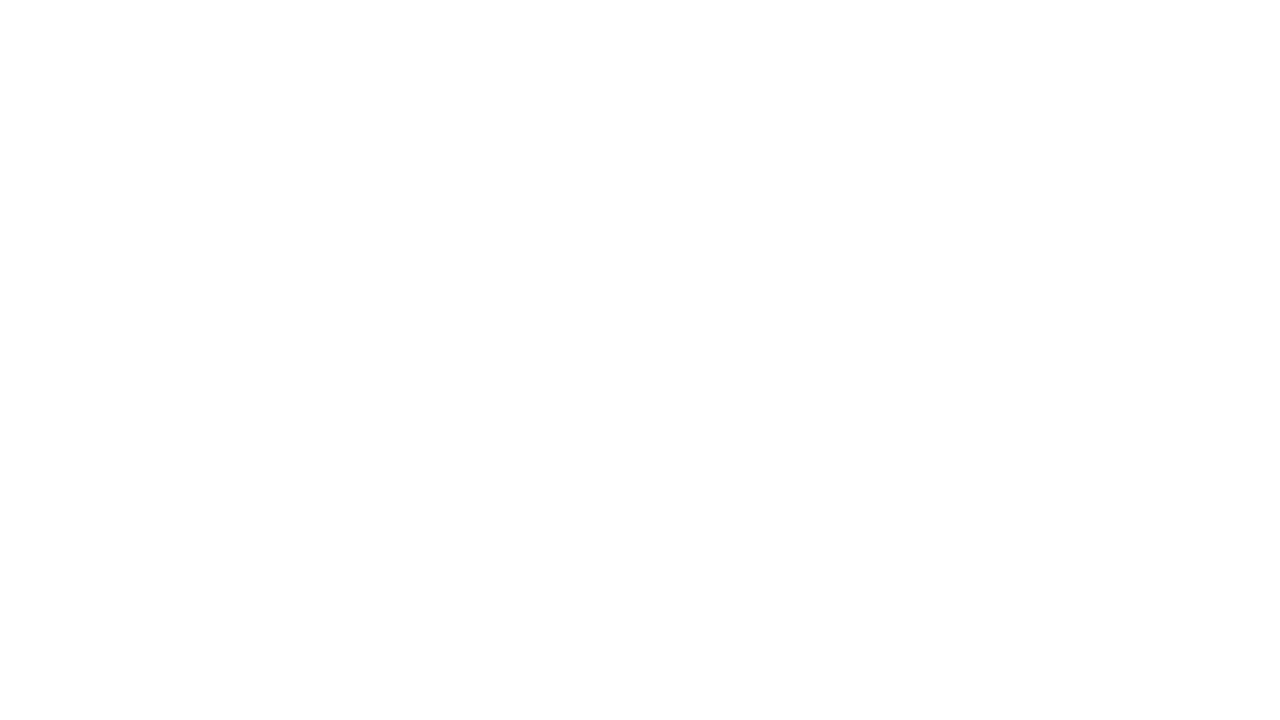

Success message appeared confirming form submission
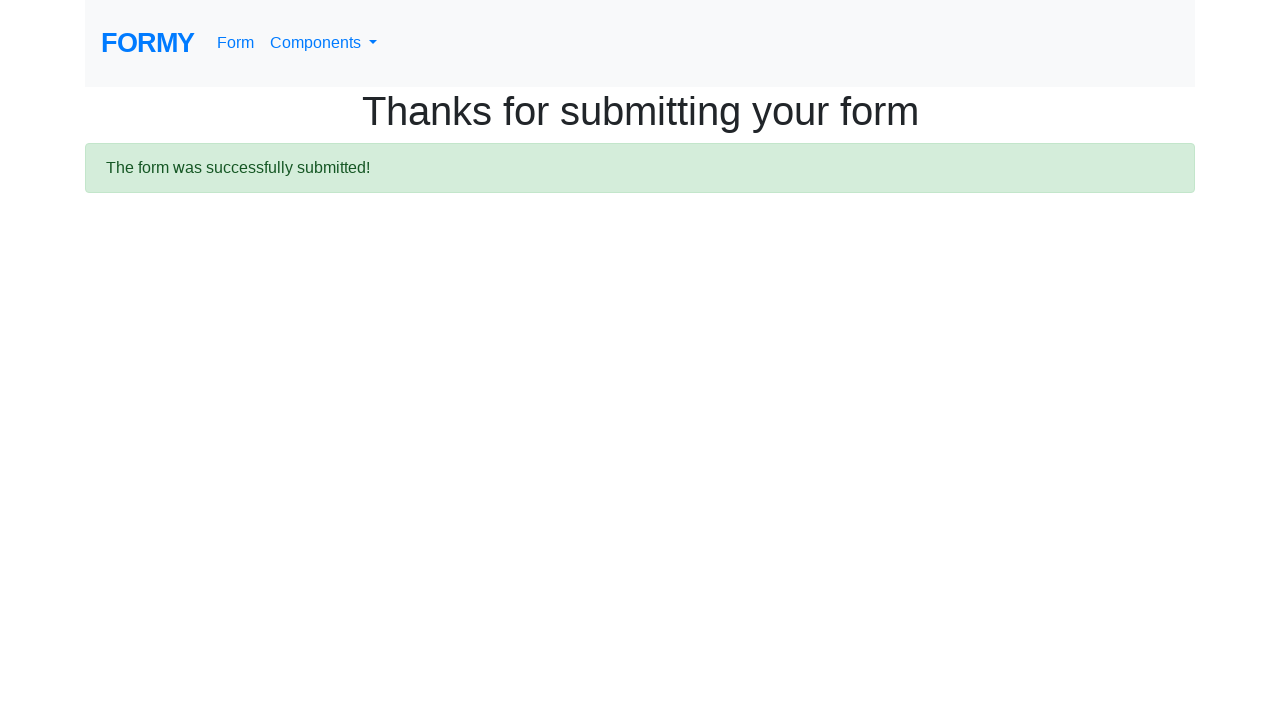

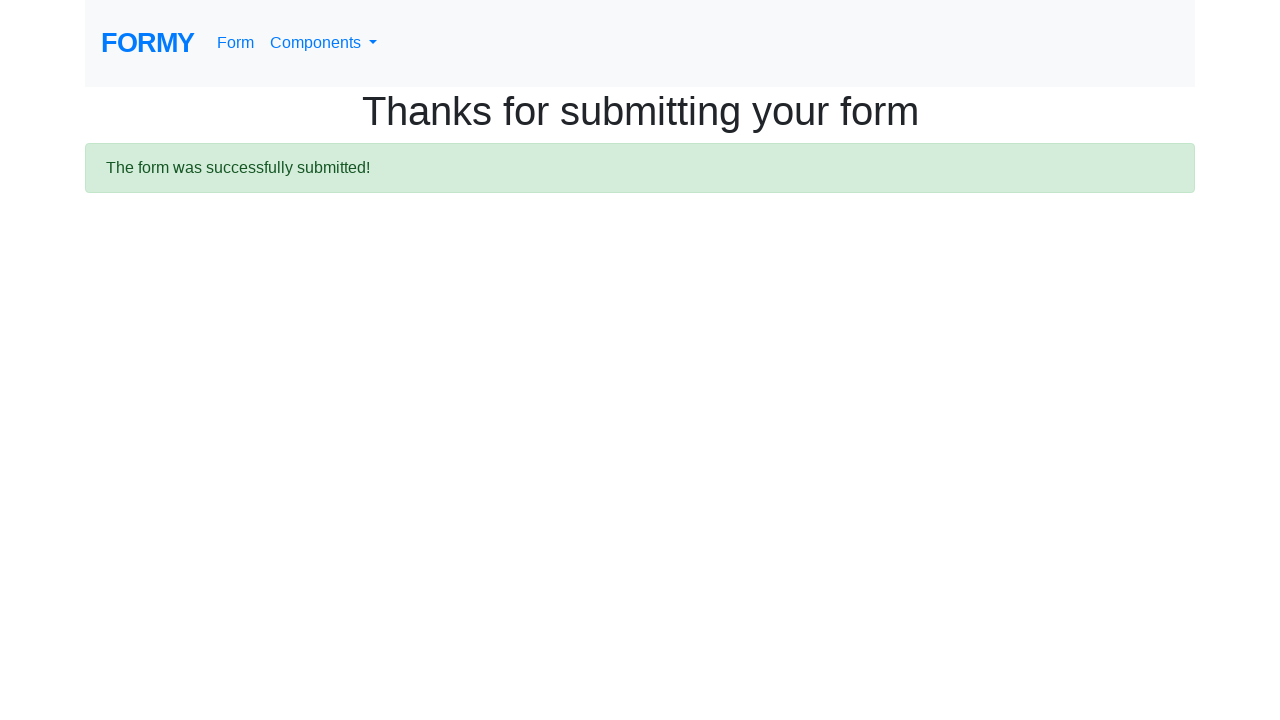